Tests browser window handling by clicking a button that opens a new tab, switching to the new tab, clicking a Downloads link, closing the child tab, and switching back to the parent window.

Starting URL: https://demo.automationtesting.in/Windows.html

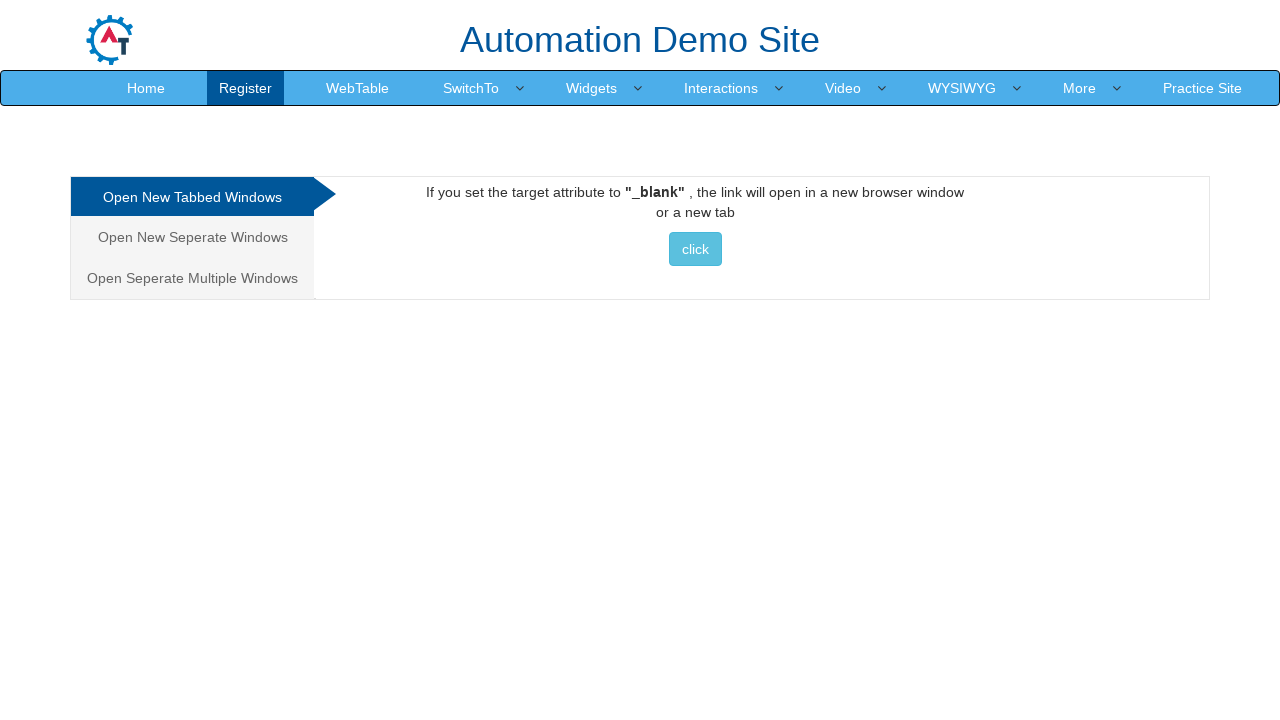

Clicked button to open new tab at (695, 249) on xpath=//*[@id='Tabbed']/a/button
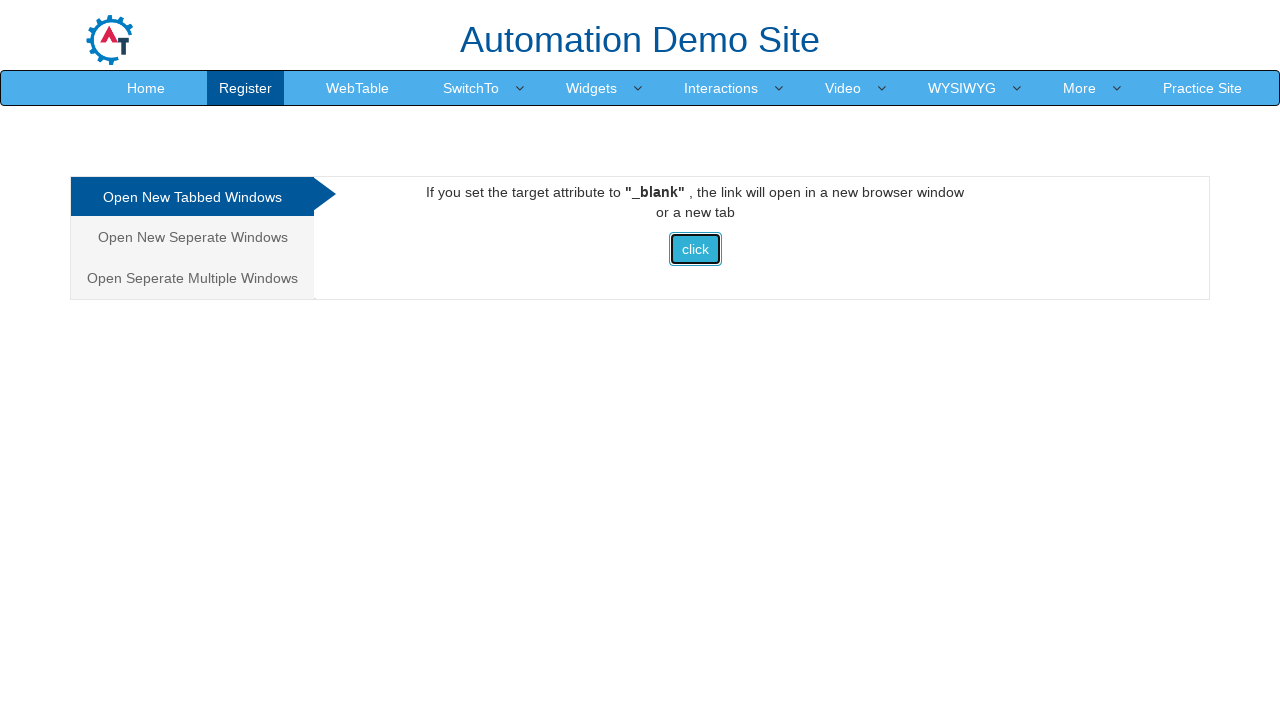

New tab/window opened and retrieved
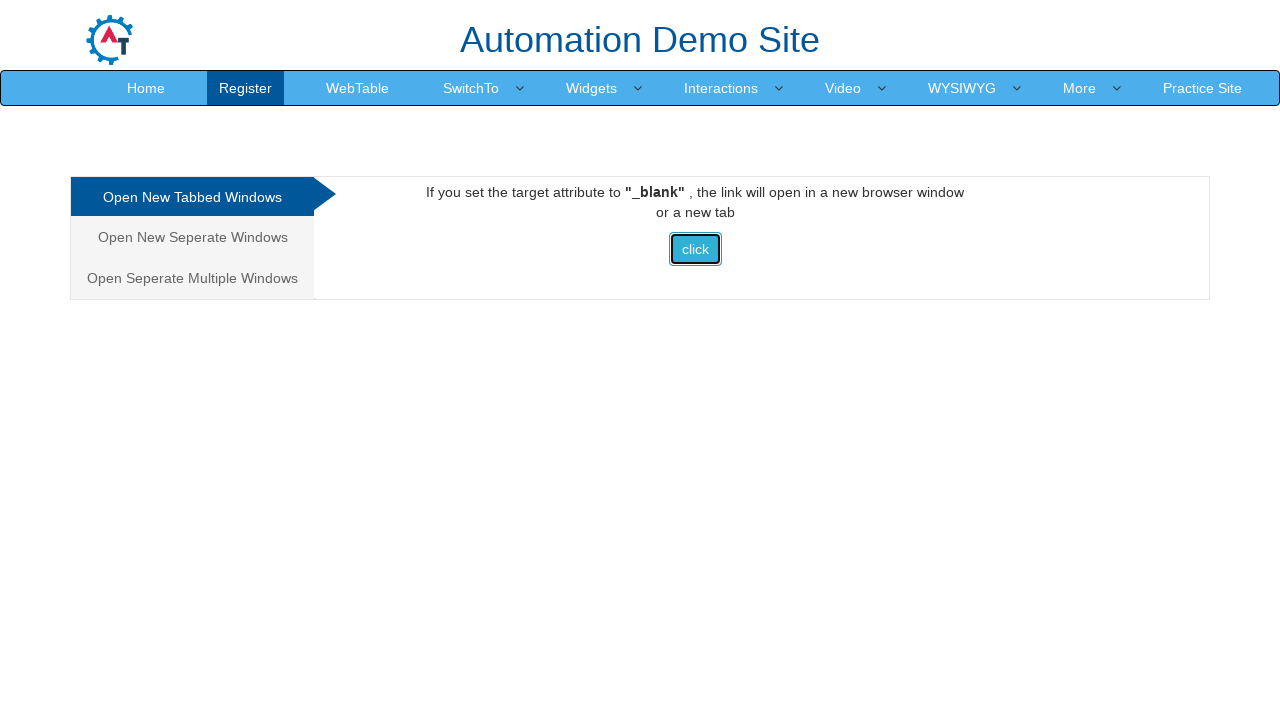

Child page finished loading
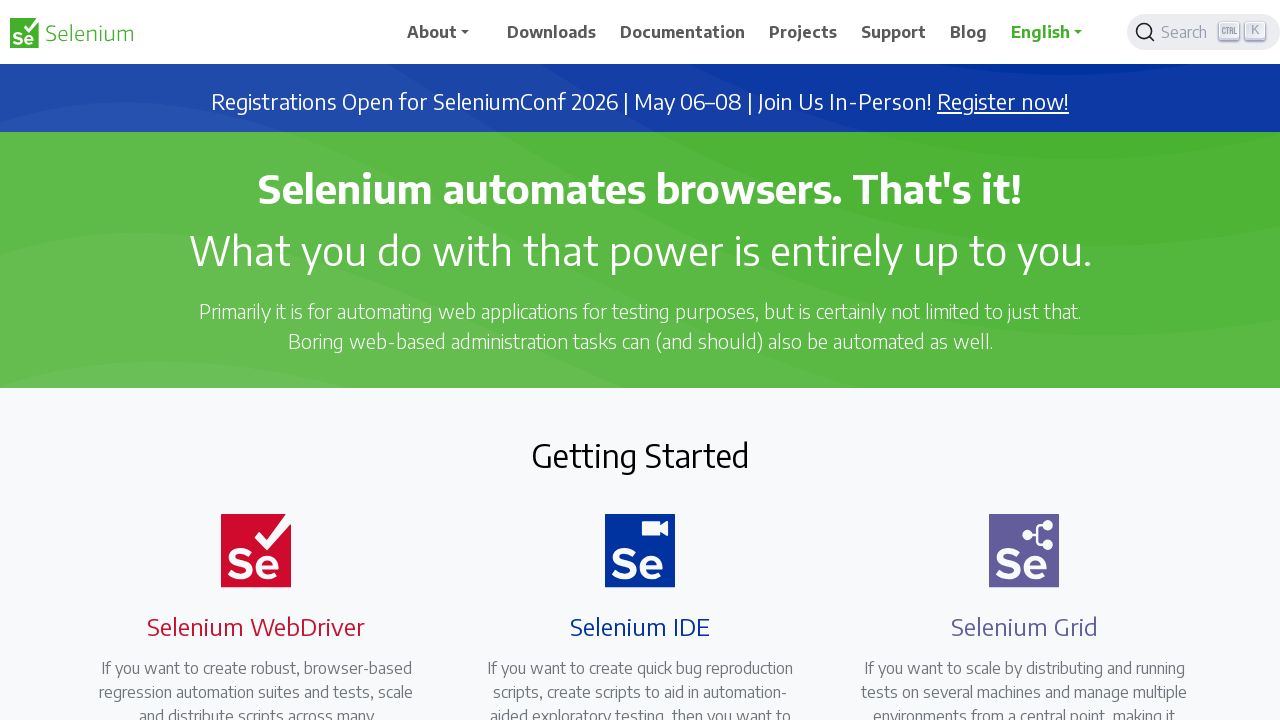

Clicked Downloads link in child window at (552, 32) on text=Downloads
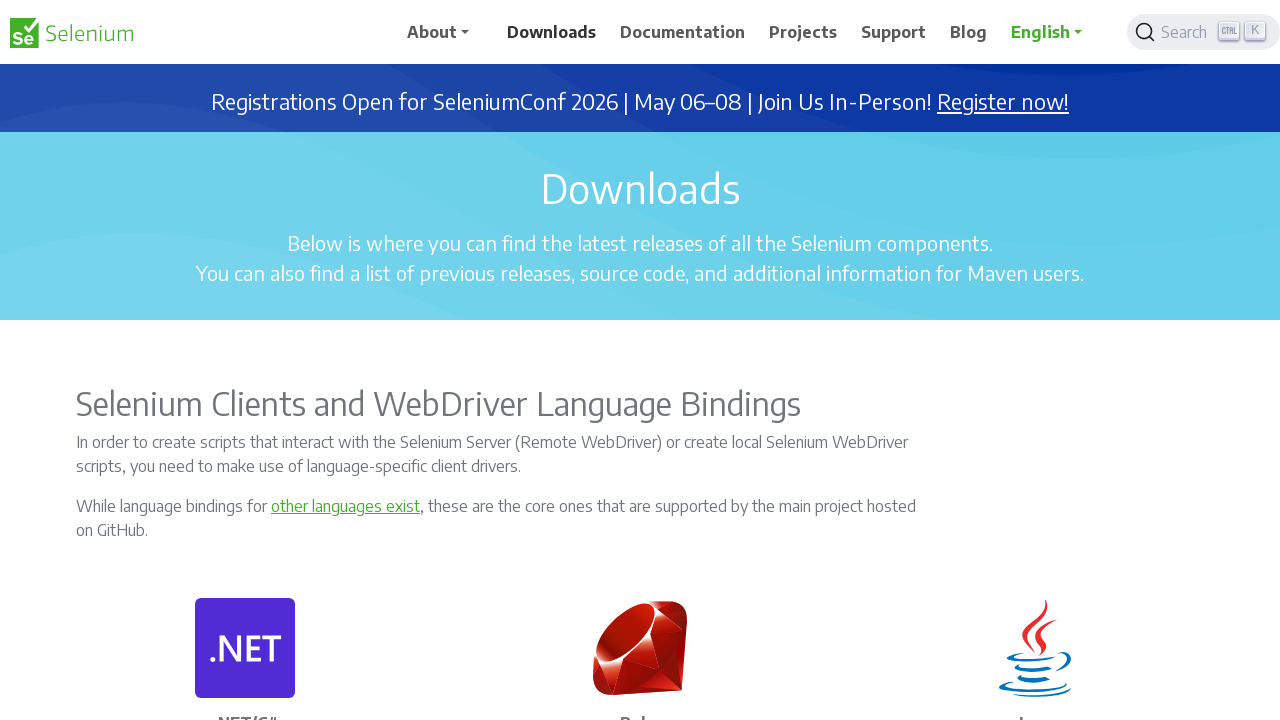

Closed child window/tab
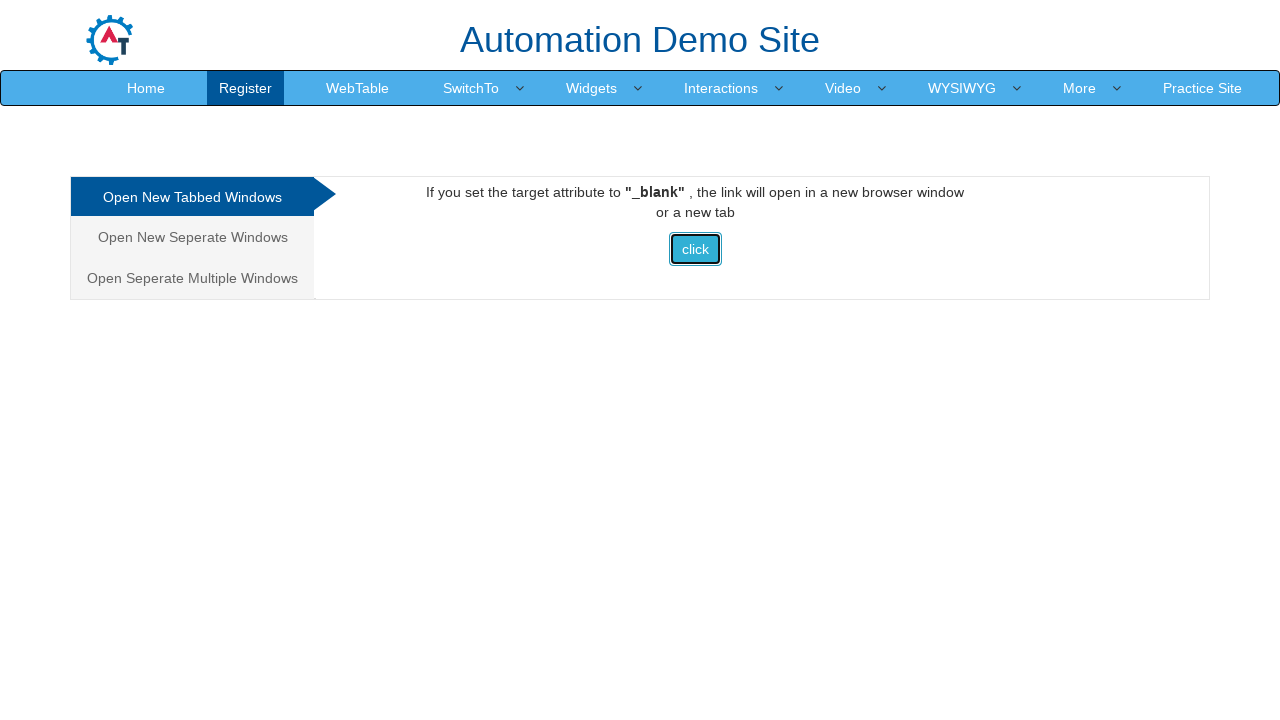

Switched back to parent window
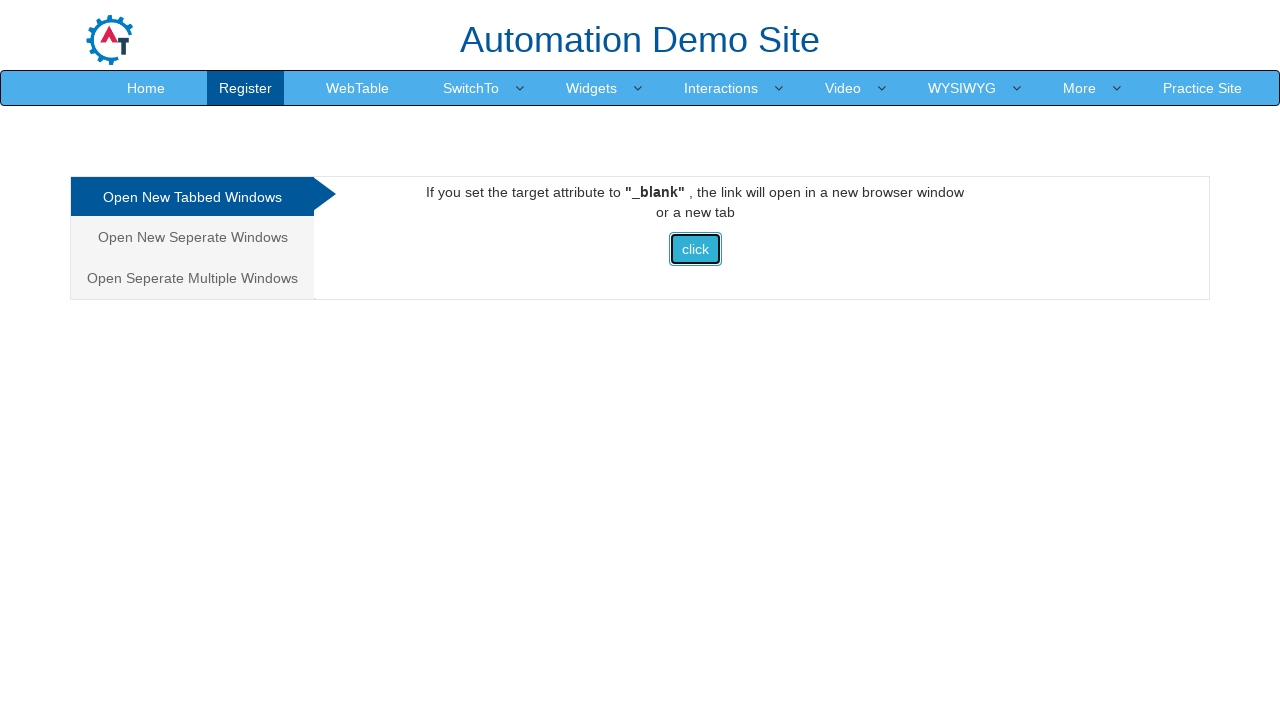

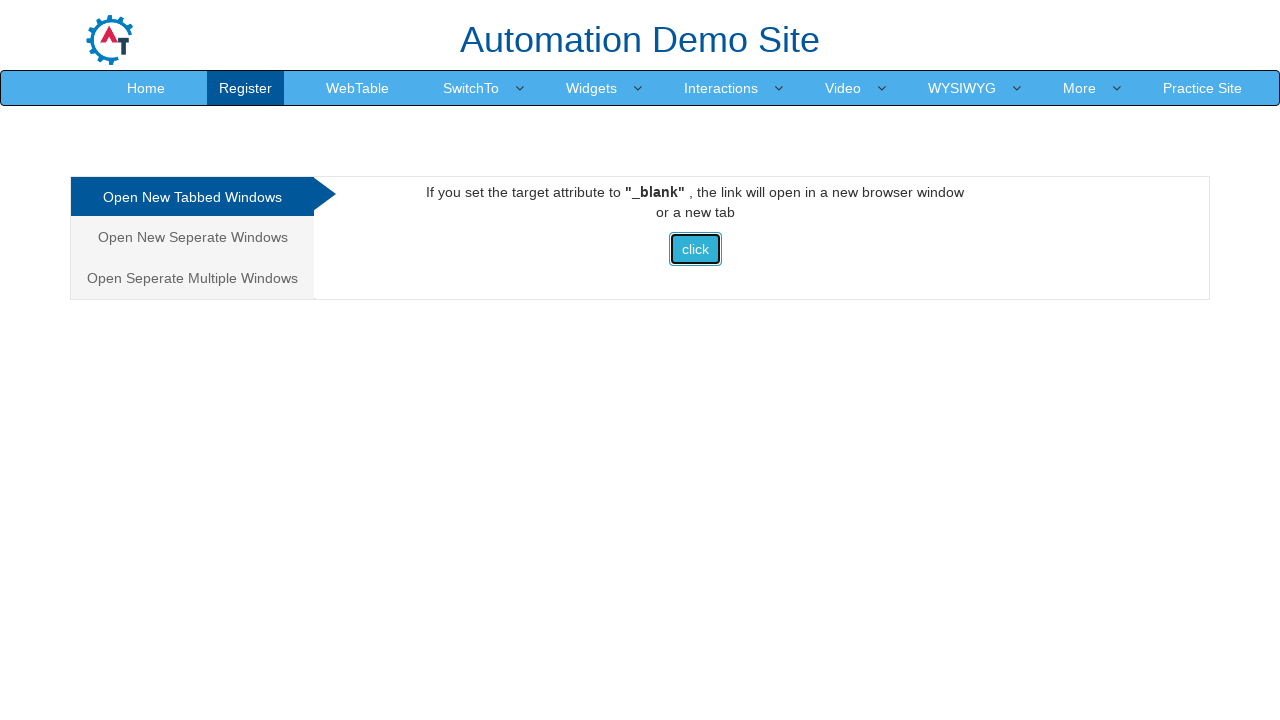